Navigates to a Blazor demo page and verifies the URL is correct

Starting URL: https://magik3a.github.io/dev.bg/

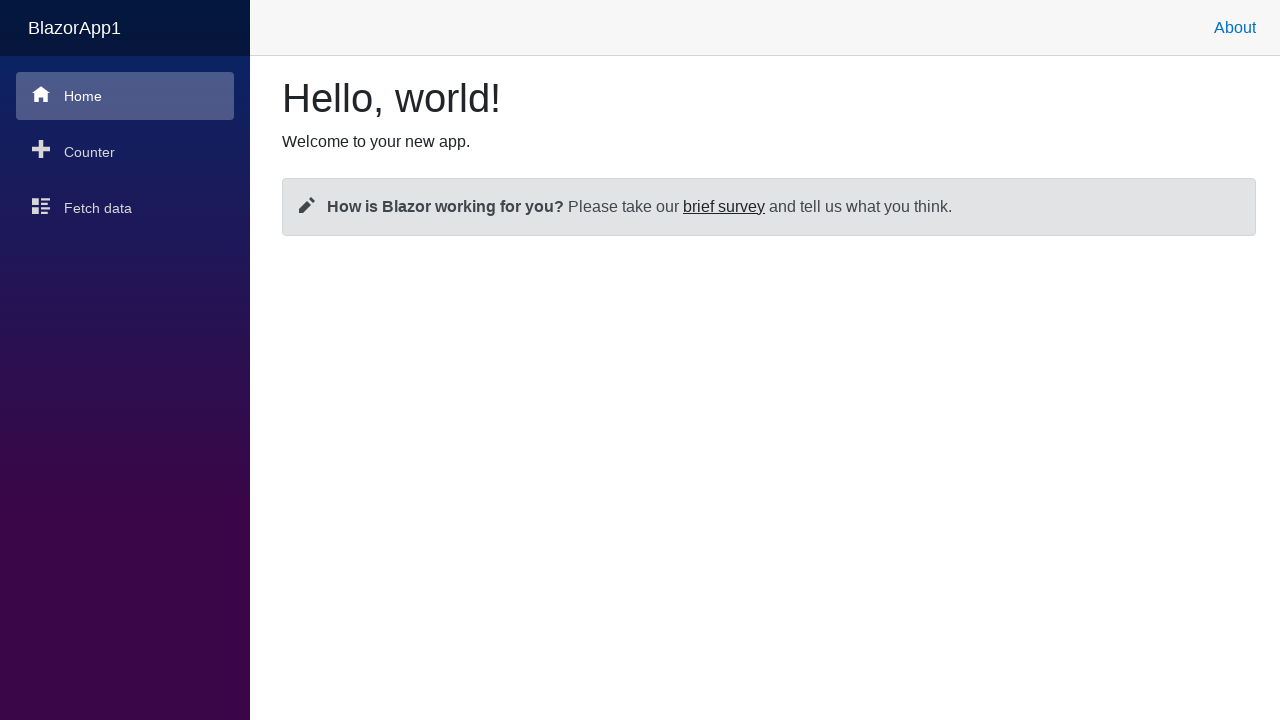

Navigated to Blazor demo page at https://magik3a.github.io/dev.bg/
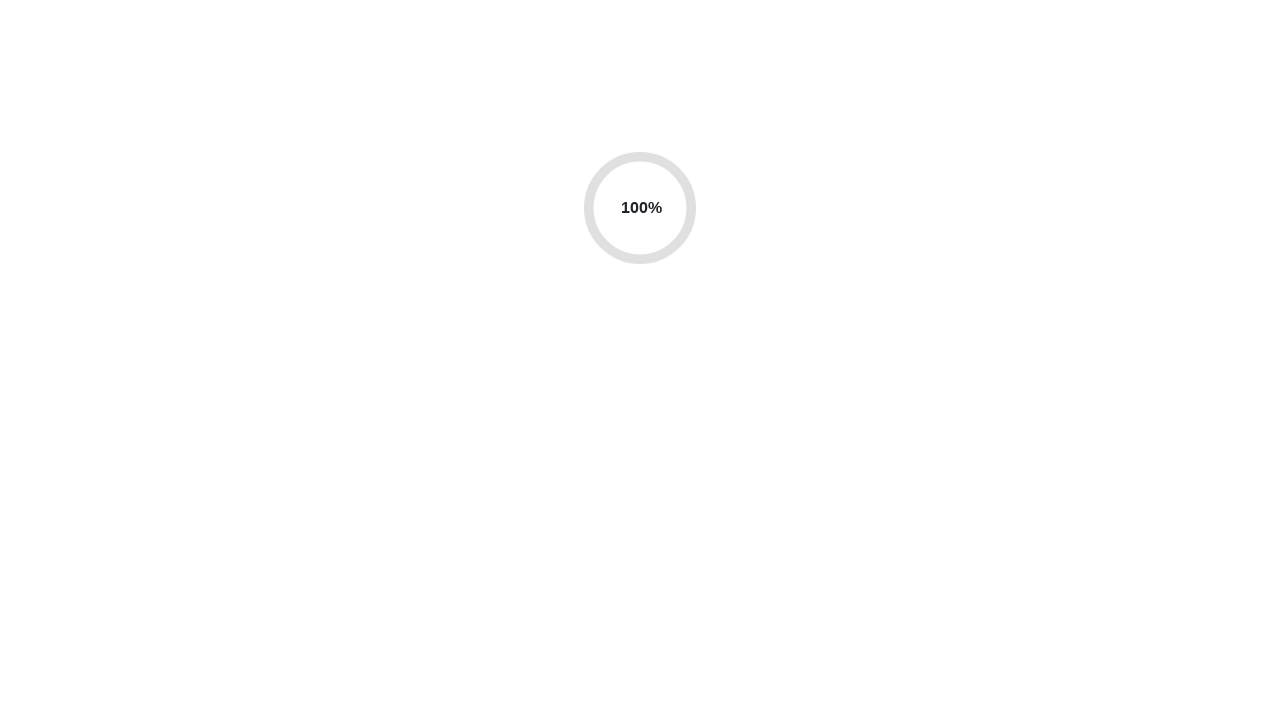

Verified URL is correct: https://magik3a.github.io/dev.bg/
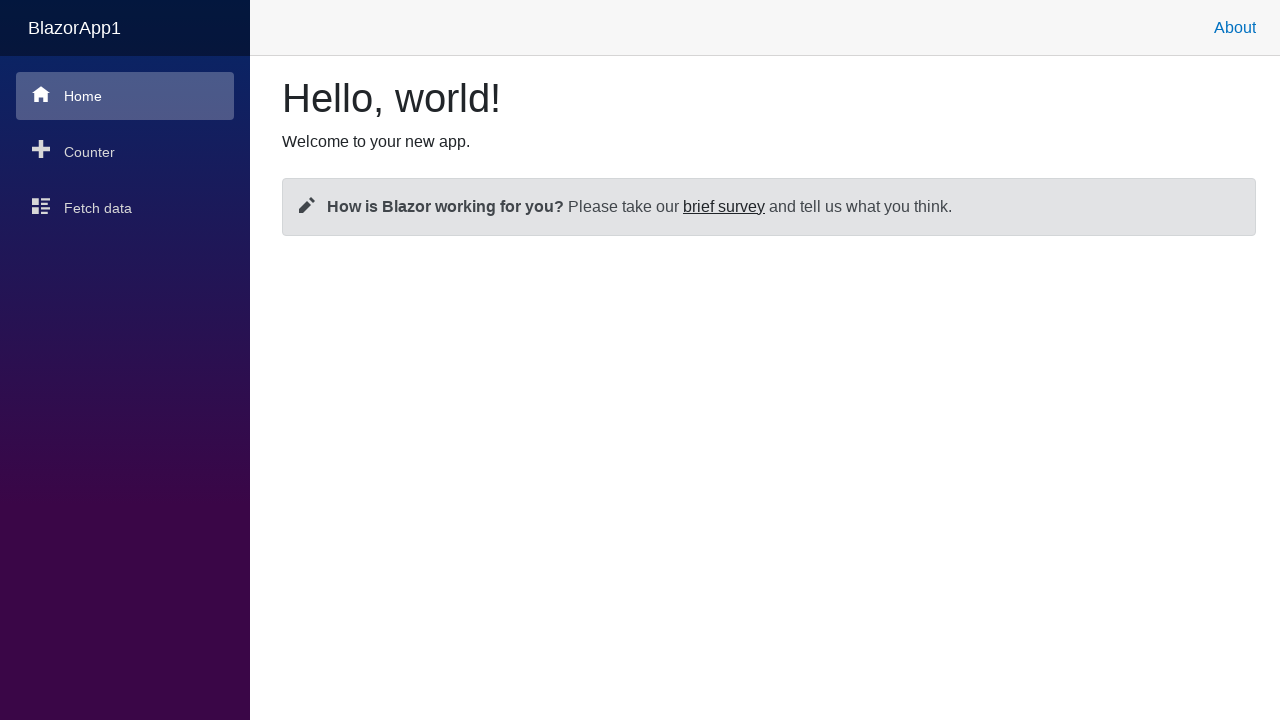

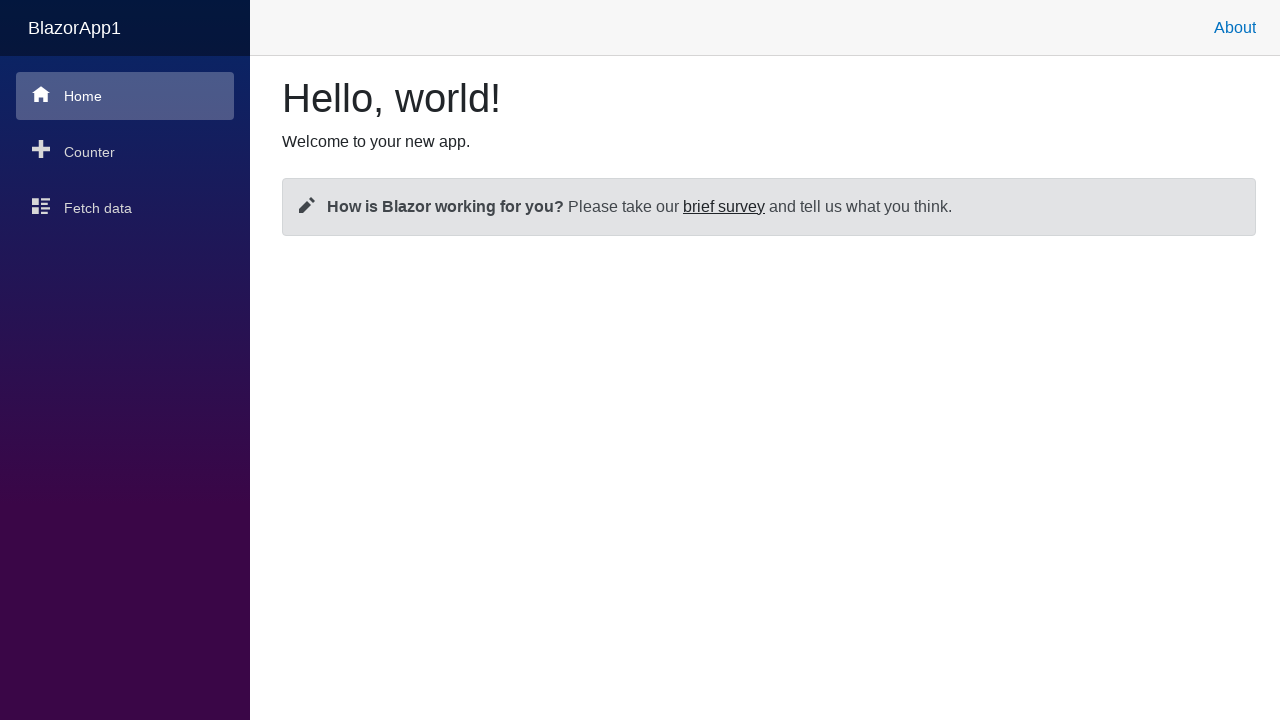